Tests mouse hover interaction on SpiceJet website by moving to an element and then clicking on a revealed element, demonstrating hover-triggered menu functionality.

Starting URL: https://www.spicejet.com/

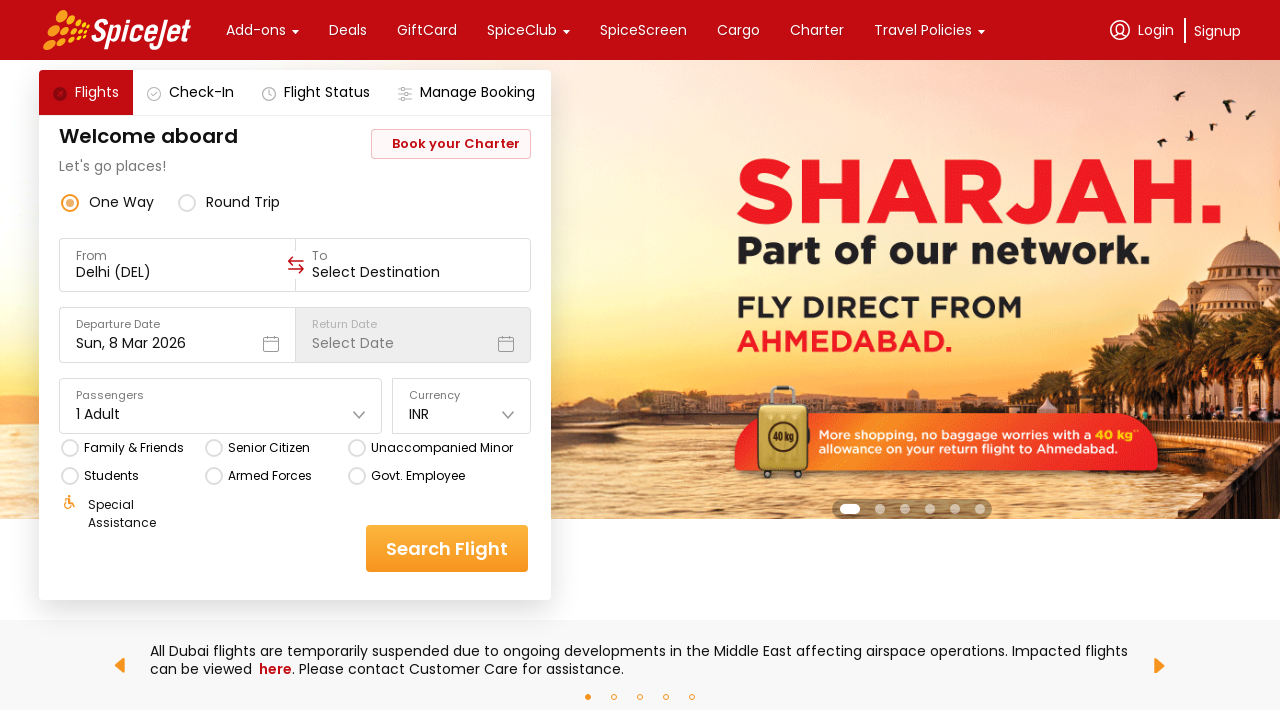

Navigated to SpiceJet website
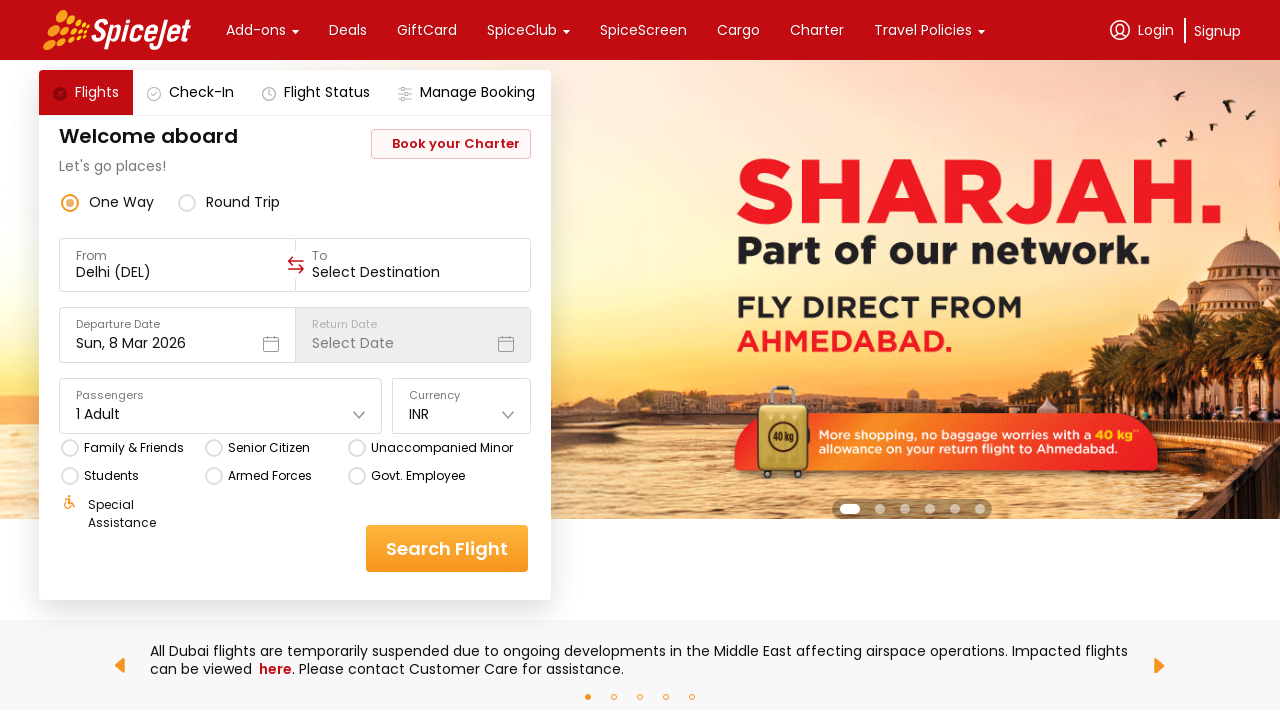

Hovered over navigation element to reveal dropdown menu at (522, 30) on xpath=//*[@id='main-container']/div/div[1]/div[2]/div[1]/div/div[2]/div[2]/div/d
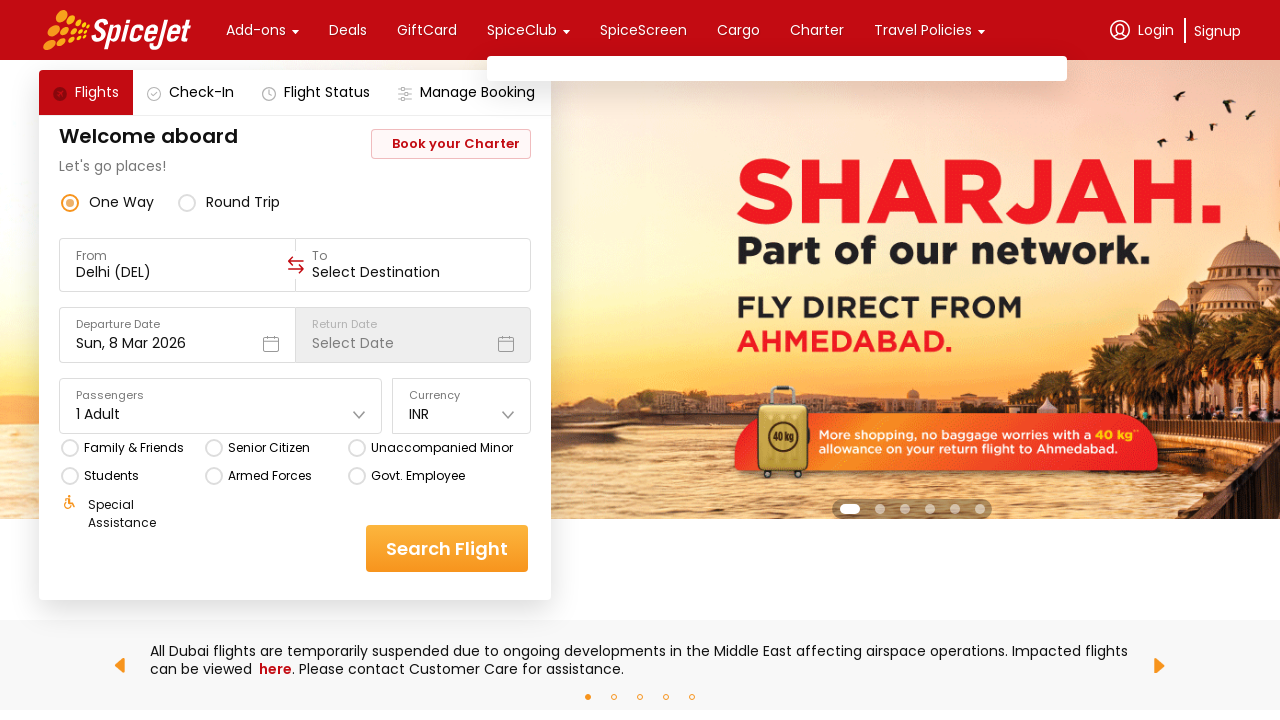

Waited 1000ms for hover effect to complete
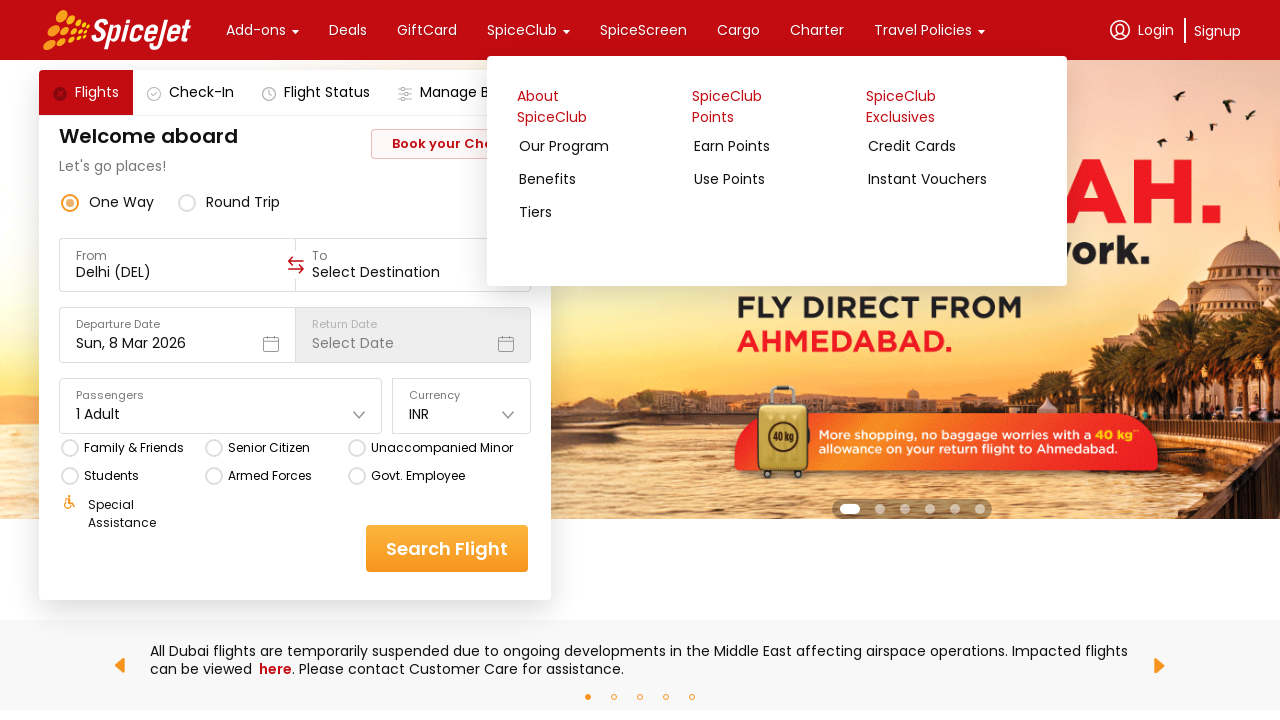

Clicked on revealed menu element after hover at (601, 146) on xpath=//*[@id='main-container']/div/div[1]/div[2]/div[1]/div/div[2]/div[2]/div/d
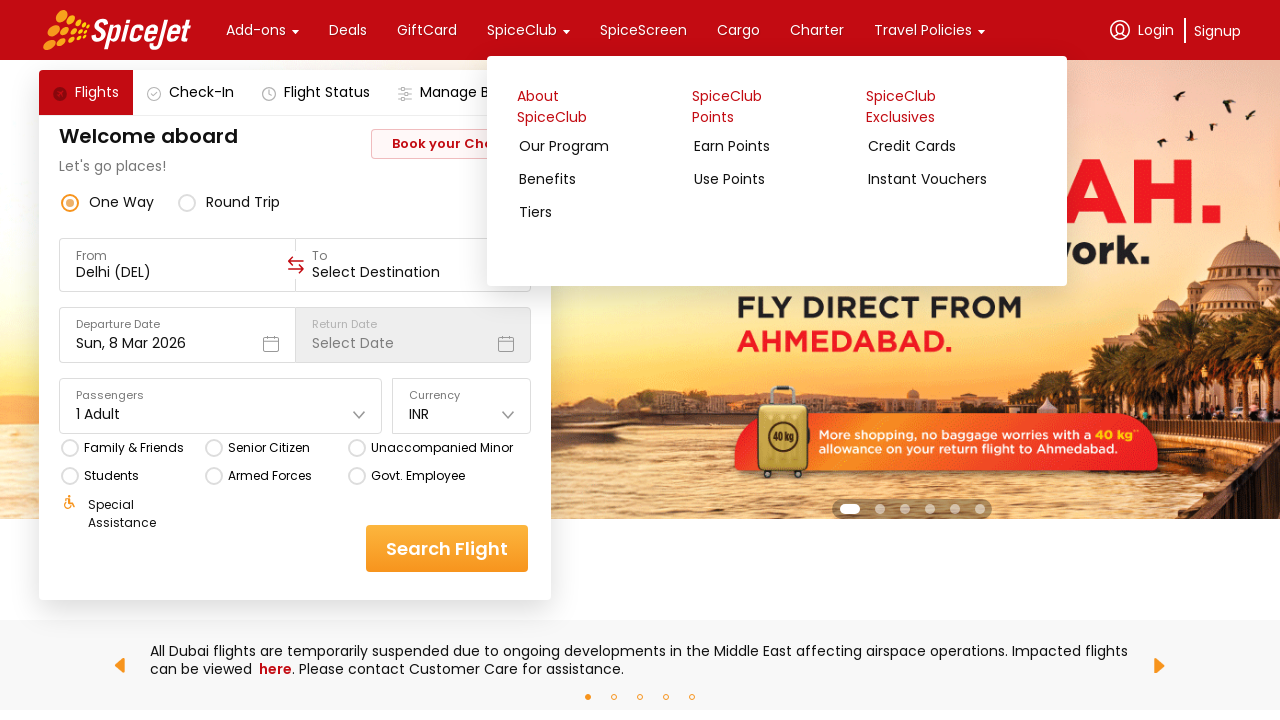

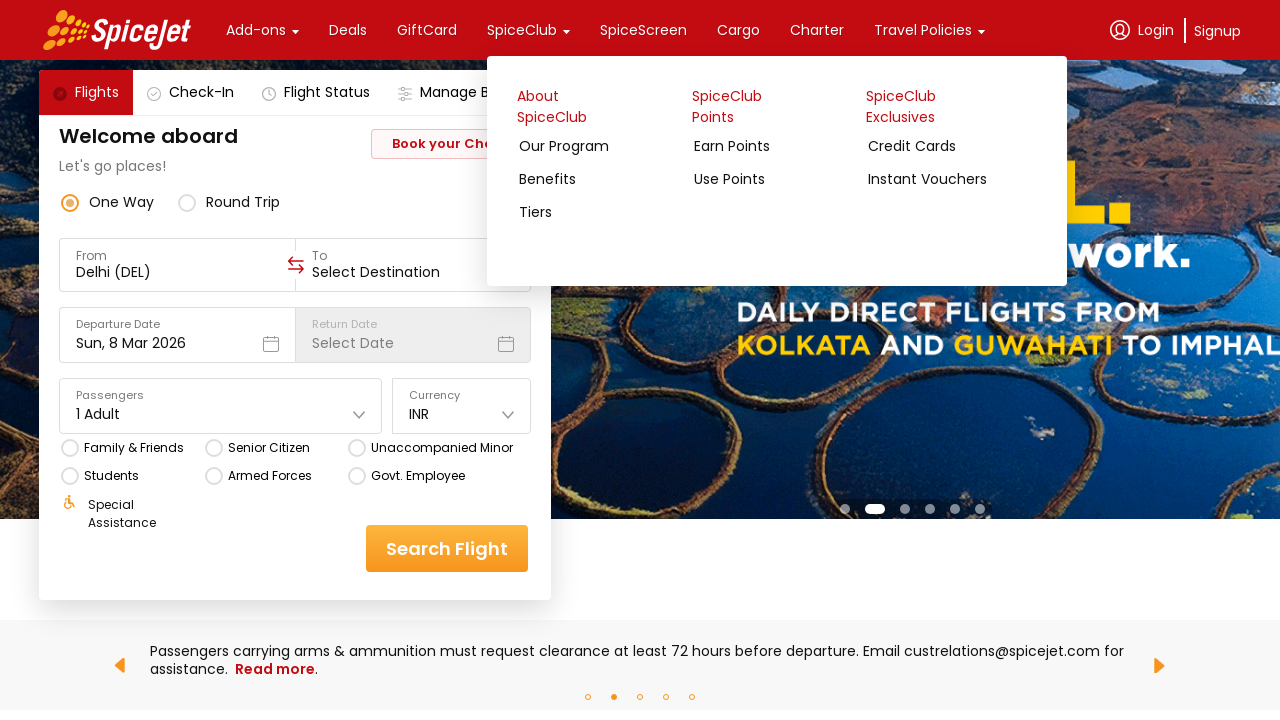